Tests that the Clear completed button is visible after marking an item as complete

Starting URL: https://demo.playwright.dev/todomvc

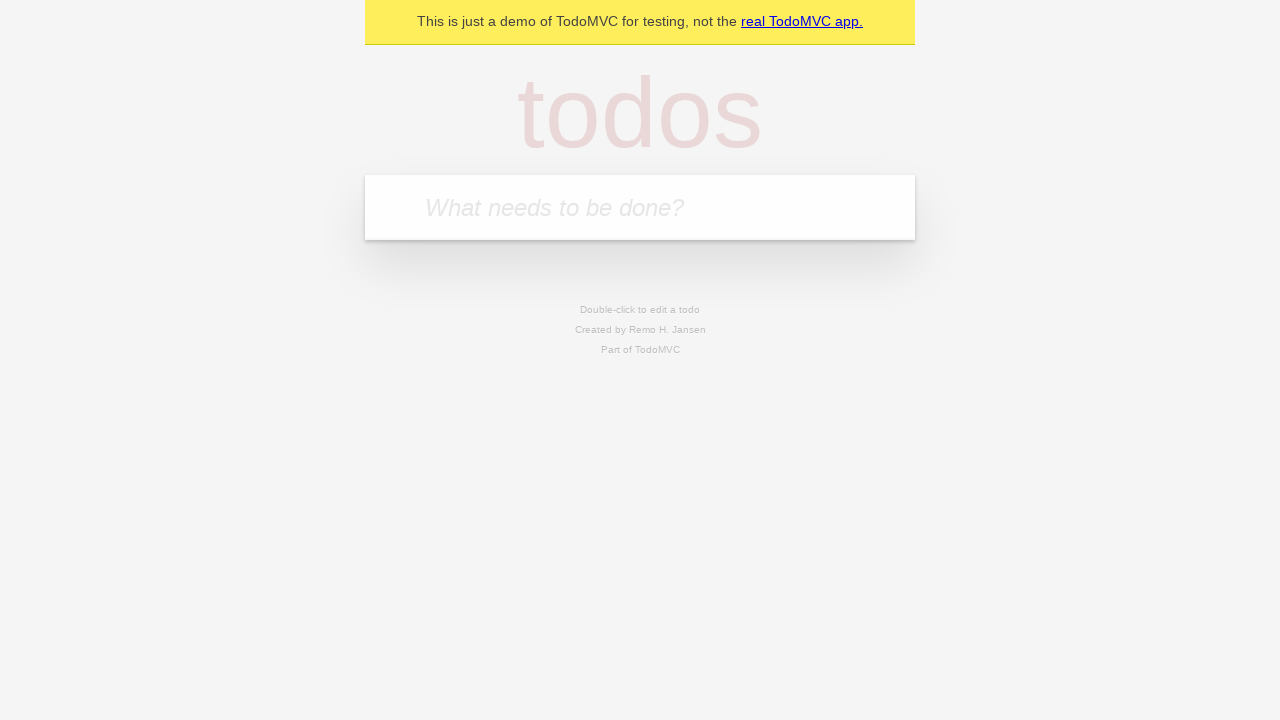

Filled todo input with 'buy some cheese' on internal:attr=[placeholder="What needs to be done?"i]
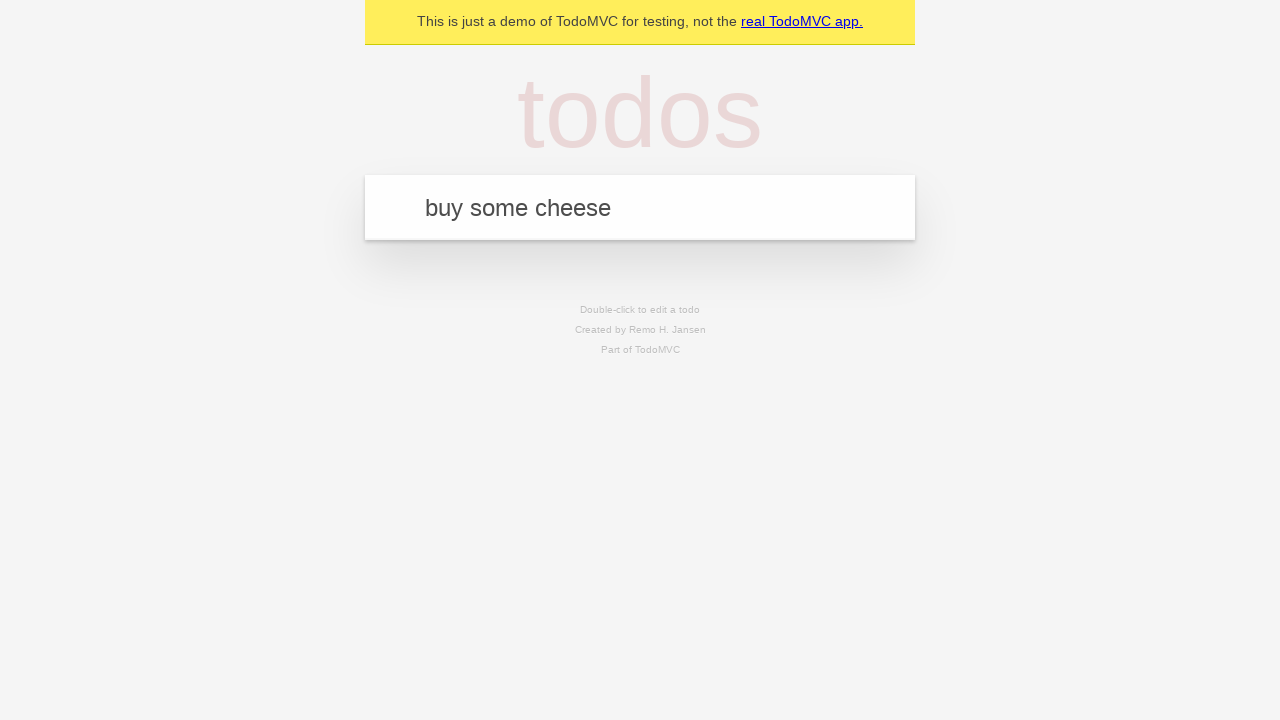

Pressed Enter to create first todo on internal:attr=[placeholder="What needs to be done?"i]
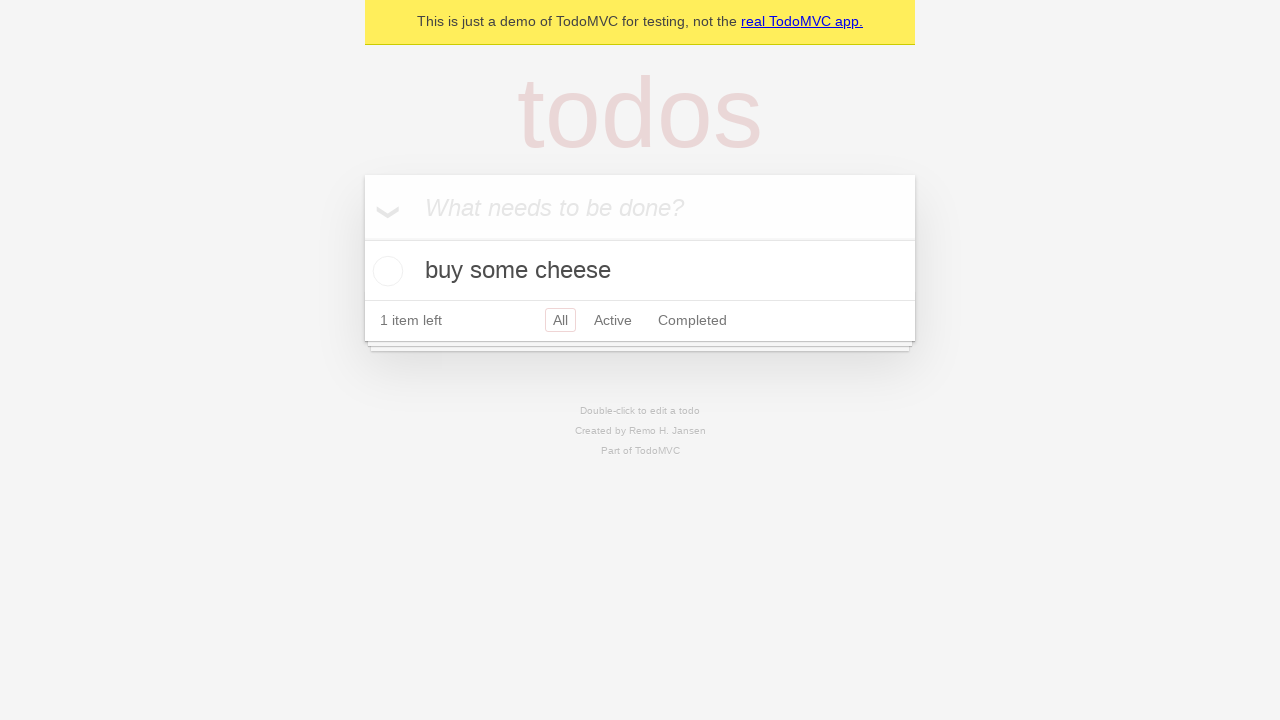

Filled todo input with 'feed the cat' on internal:attr=[placeholder="What needs to be done?"i]
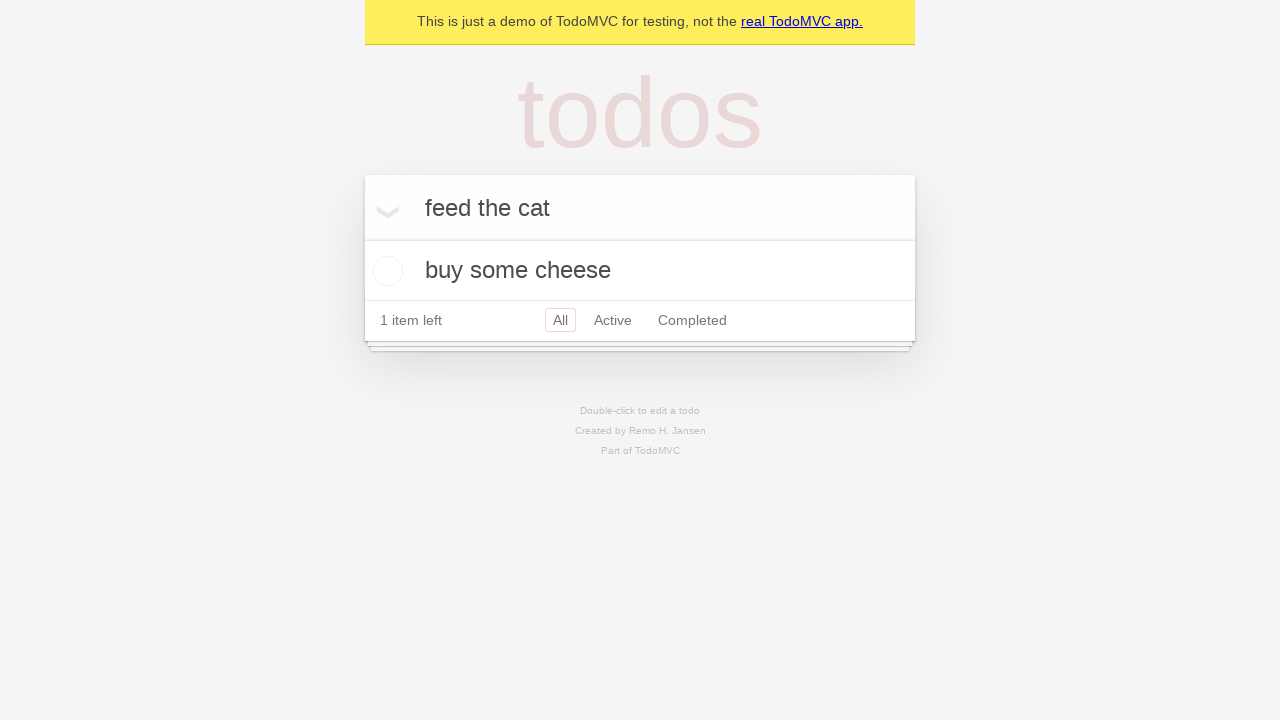

Pressed Enter to create second todo on internal:attr=[placeholder="What needs to be done?"i]
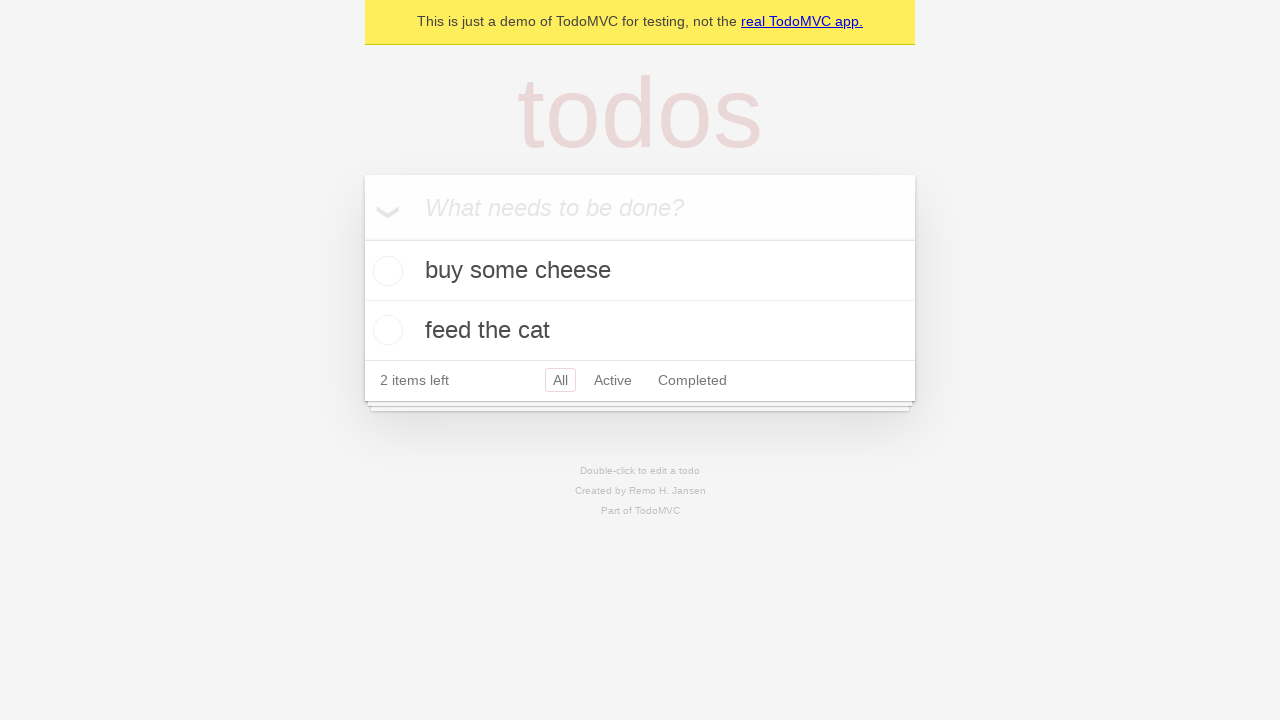

Filled todo input with 'book a doctors appointment' on internal:attr=[placeholder="What needs to be done?"i]
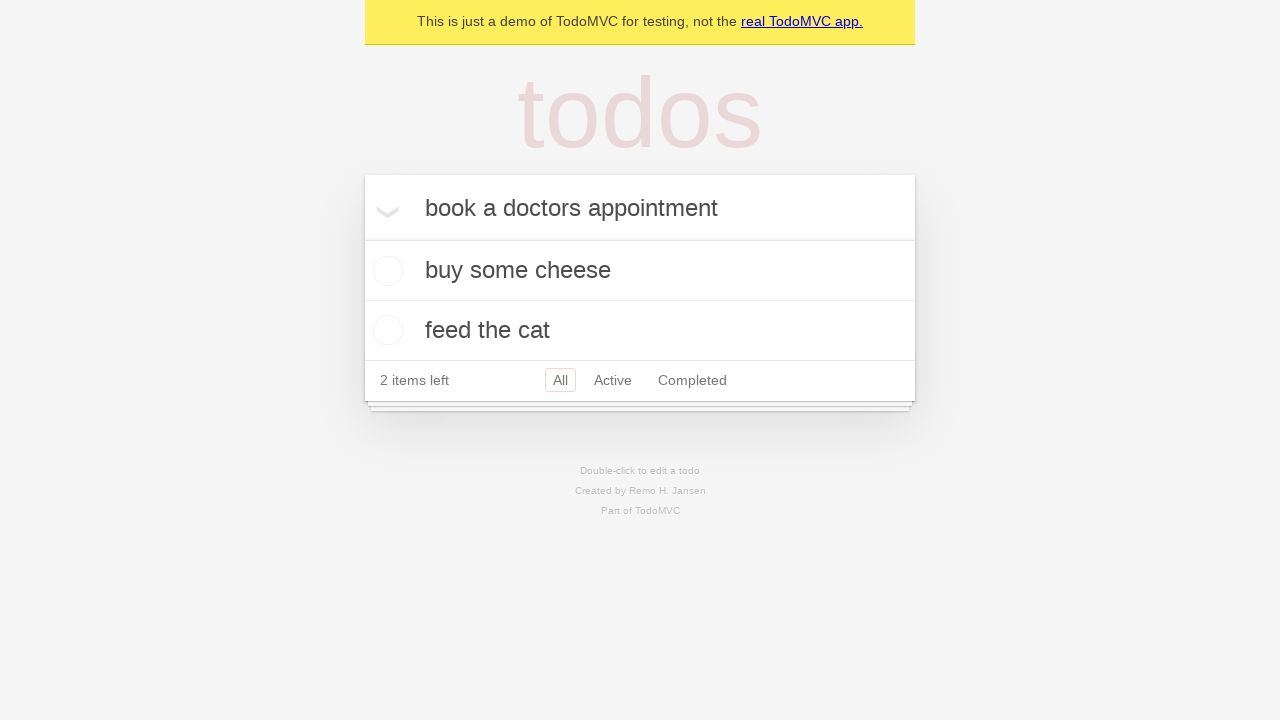

Pressed Enter to create third todo on internal:attr=[placeholder="What needs to be done?"i]
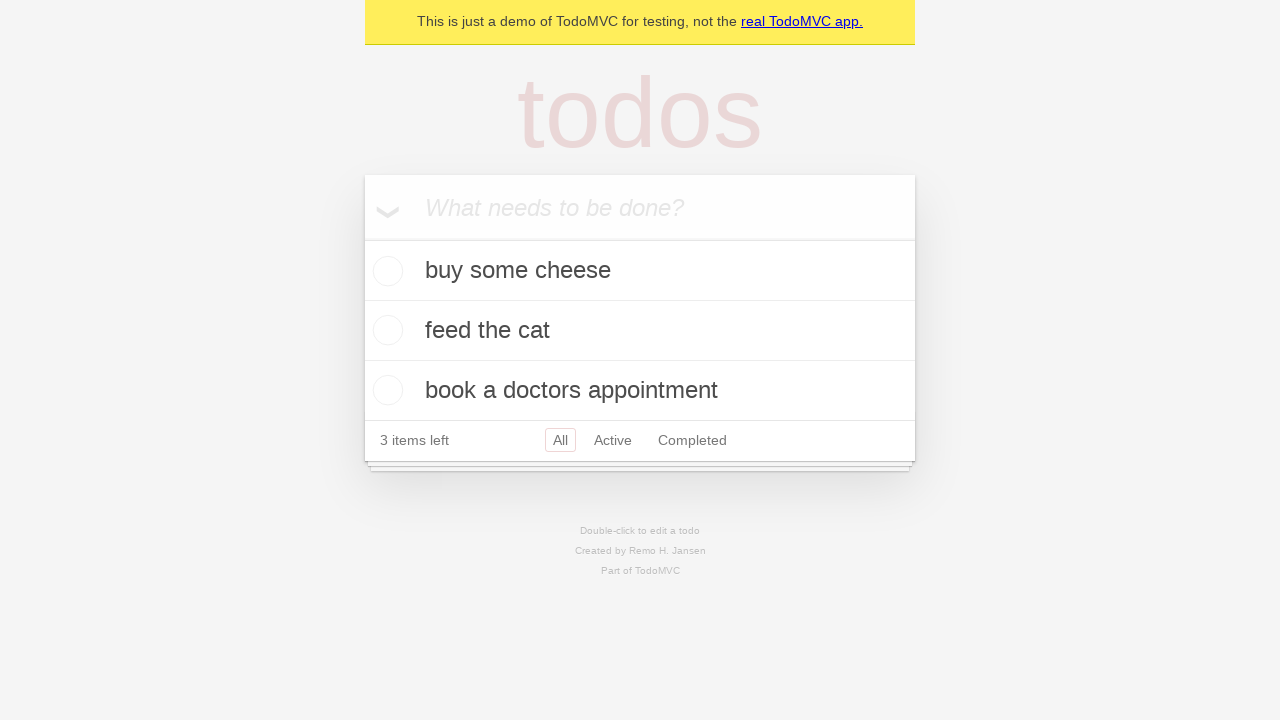

Marked first todo as complete at (385, 271) on .todo-list li .toggle >> nth=0
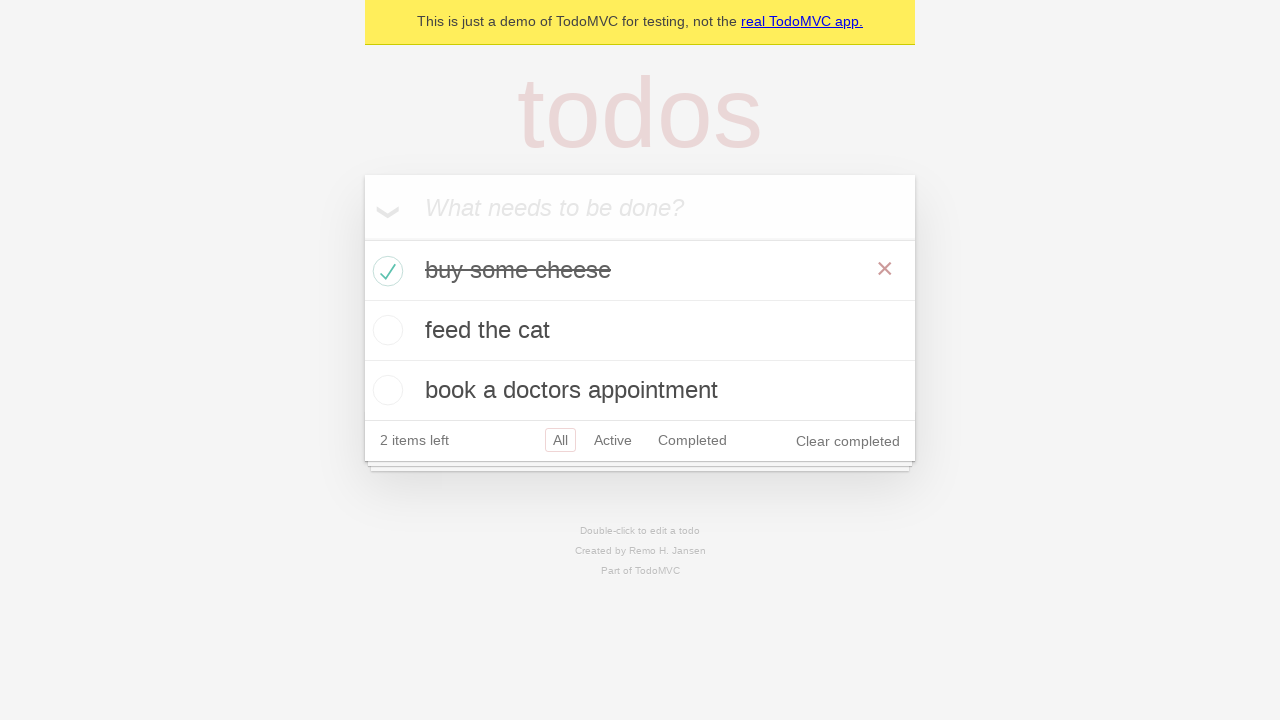

Clear completed button is now visible
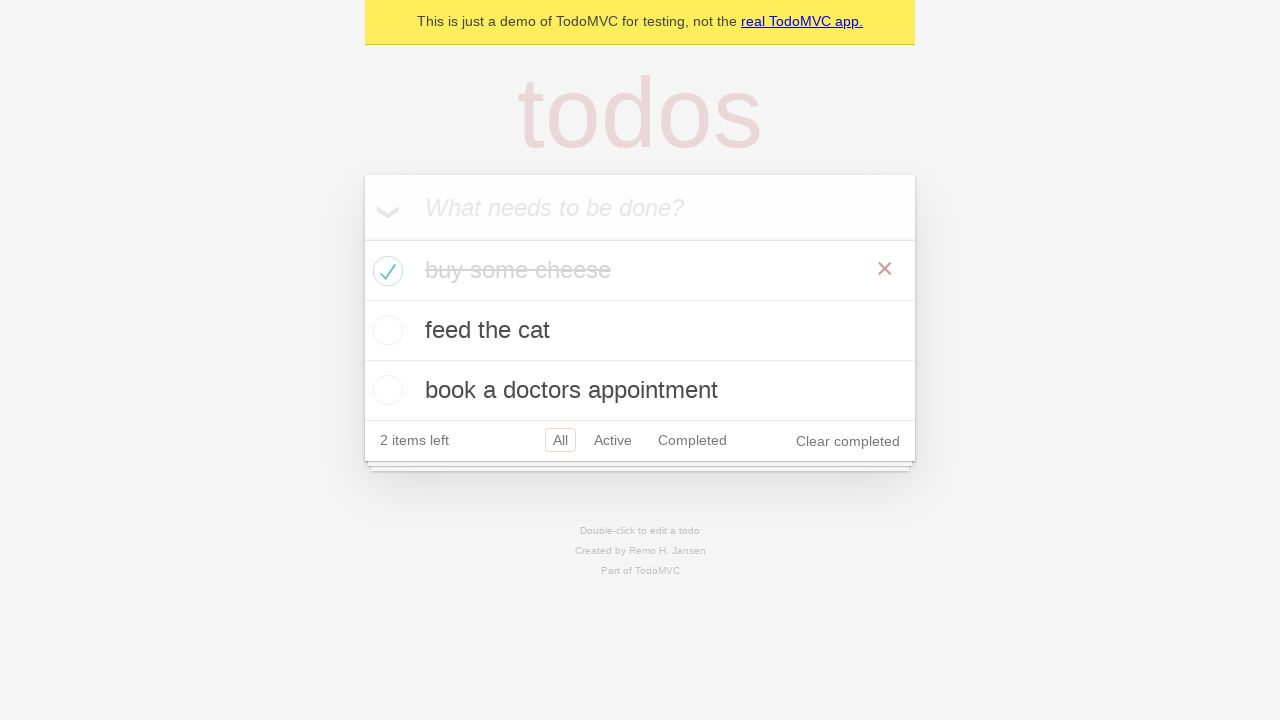

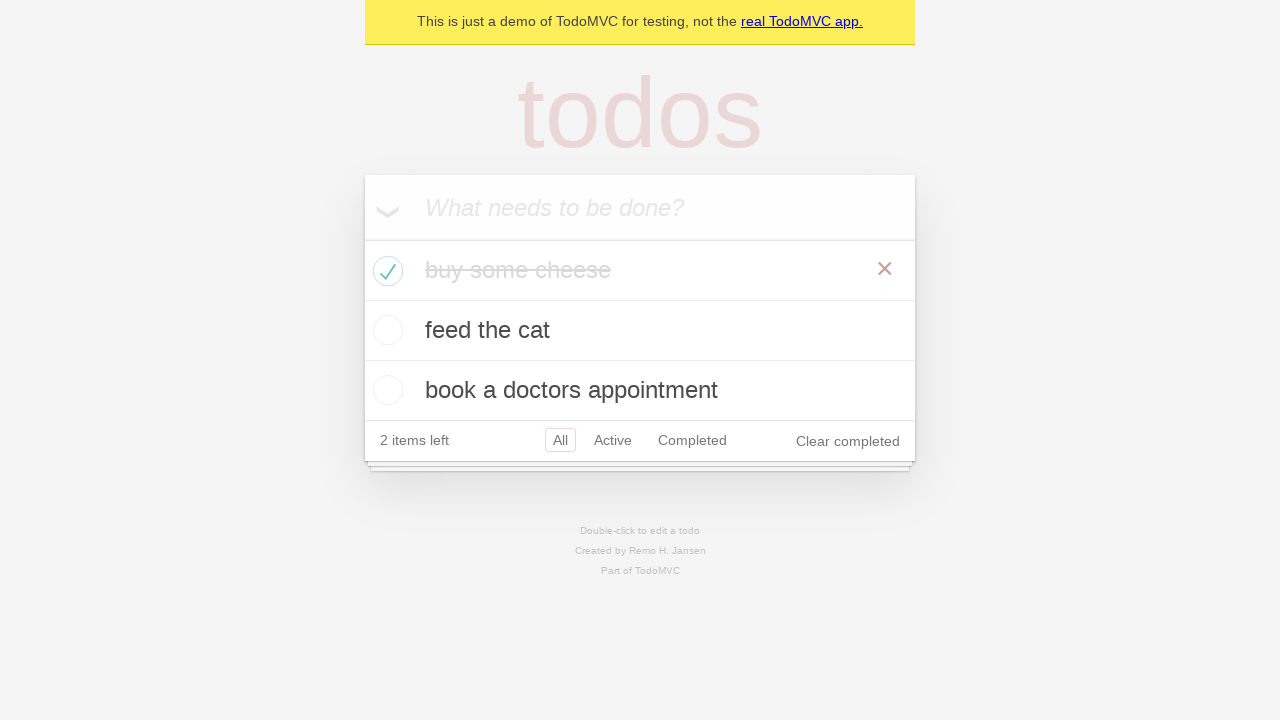